Tests the Top Hits page to check for Shakespeare language in the list

Starting URL: http://99-bottles-of-beer.net/lyrics.html

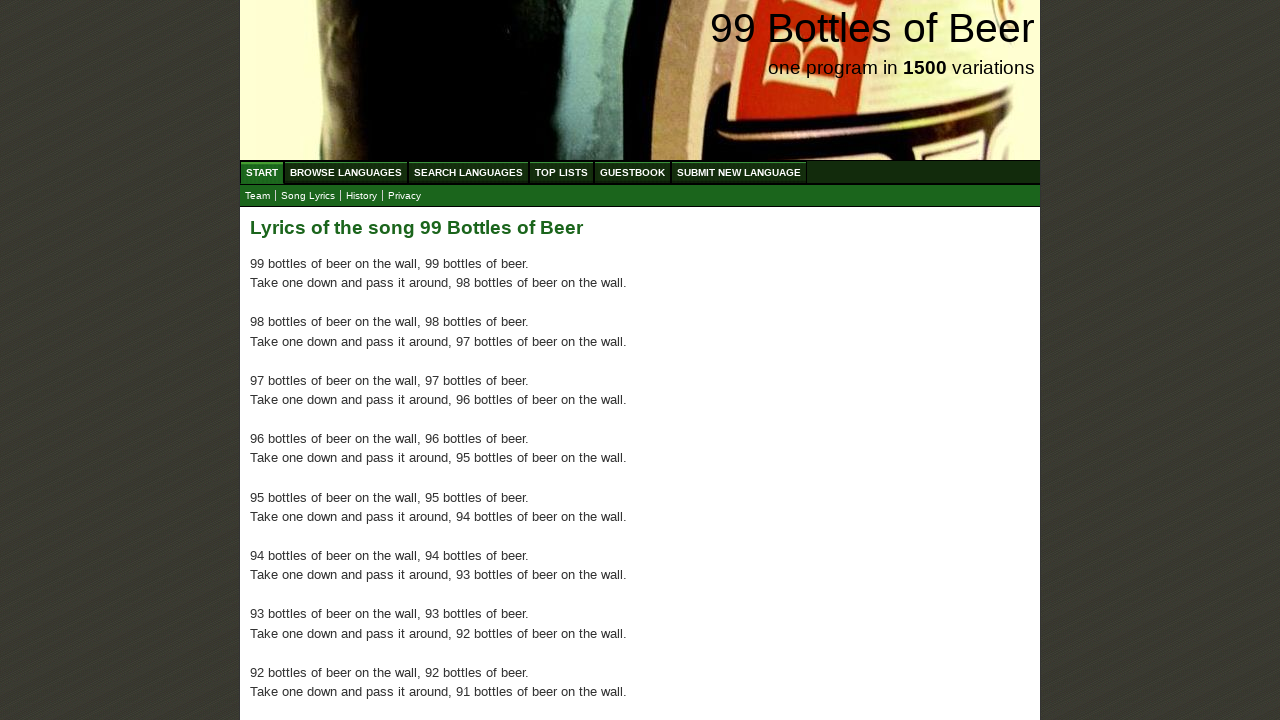

Clicked on Top List link at (562, 172) on xpath=//ul/li/a[@href='/toplist.html']
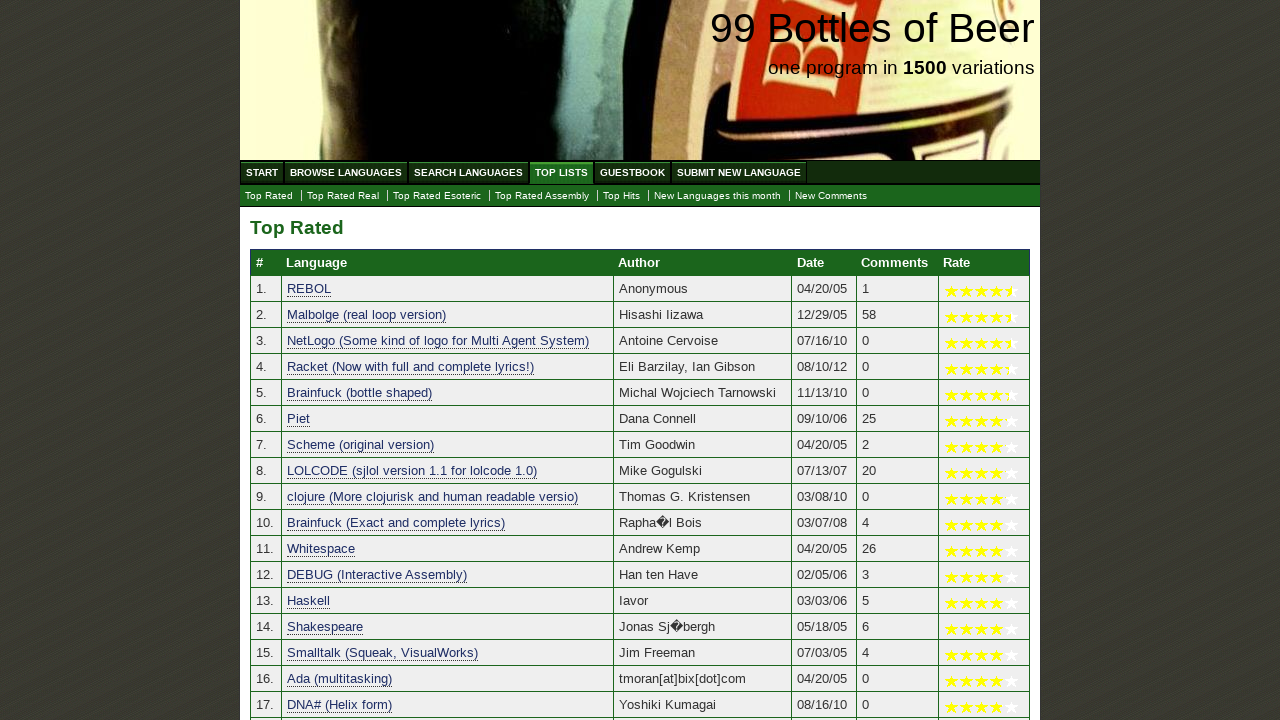

Clicked on Top Hits link at (622, 196) on xpath=//ul/li/a[@href='./tophits.html']
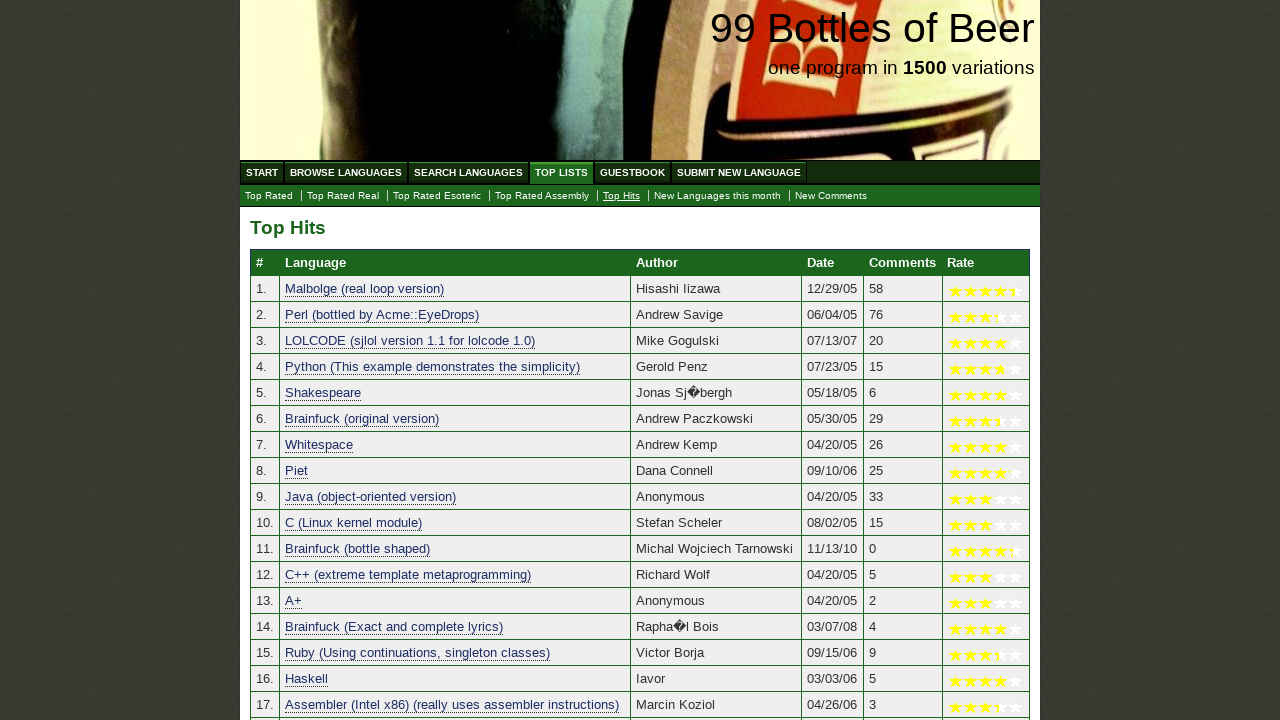

Waited for table rows to load on Top Hits page
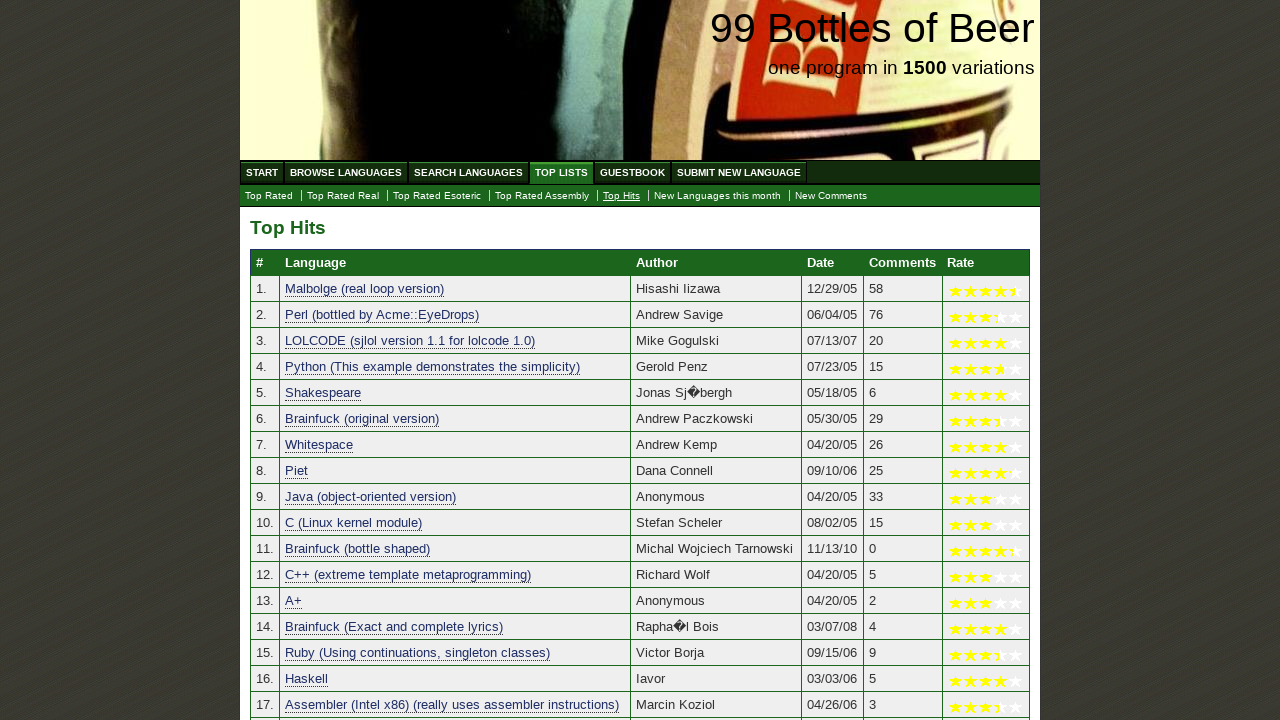

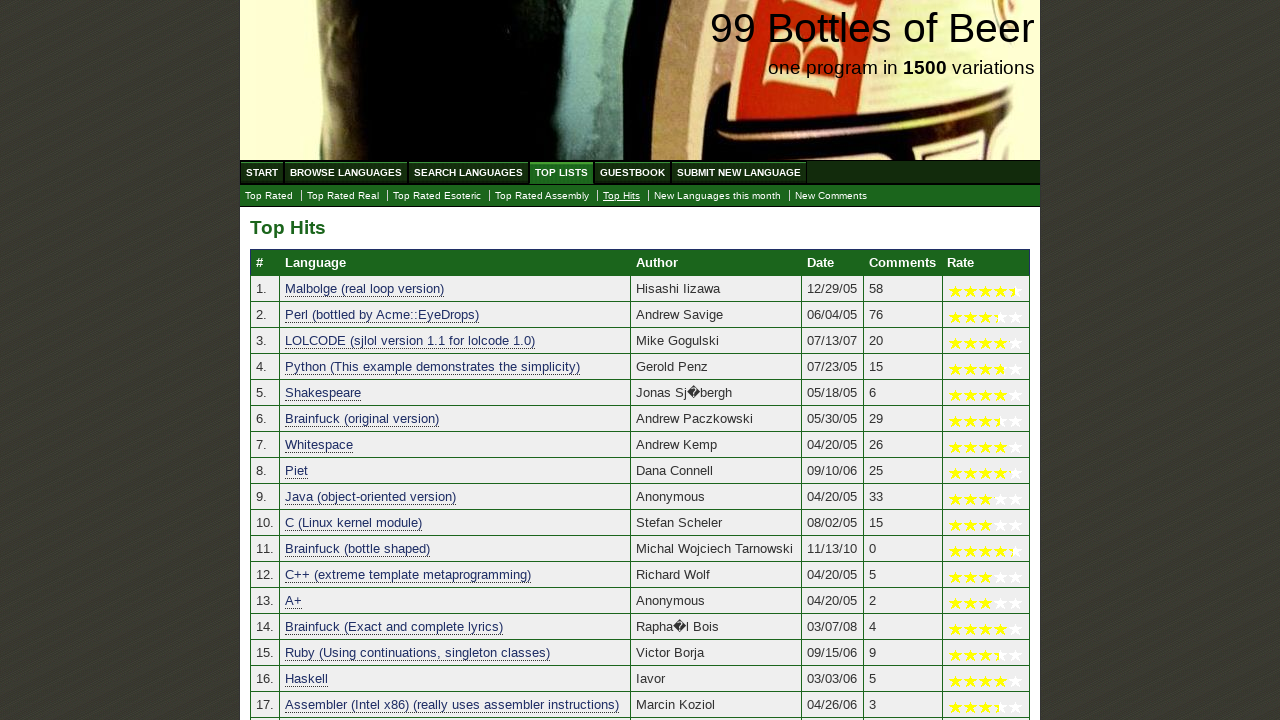